Tests e-commerce functionality by opening a product in a new tab, adding it to cart, and verifying it appears in the shopping cart

Starting URL: https://www.demoblaze.com/index.html

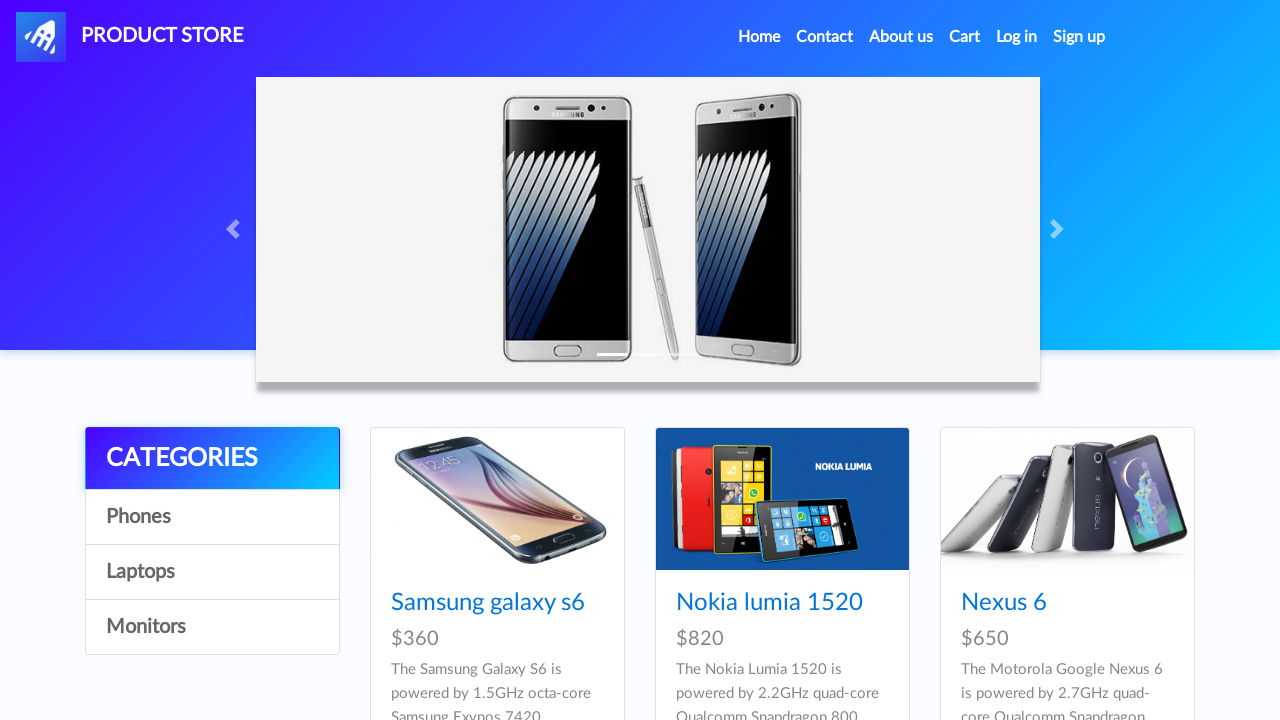

Located Nokia Lumia product link
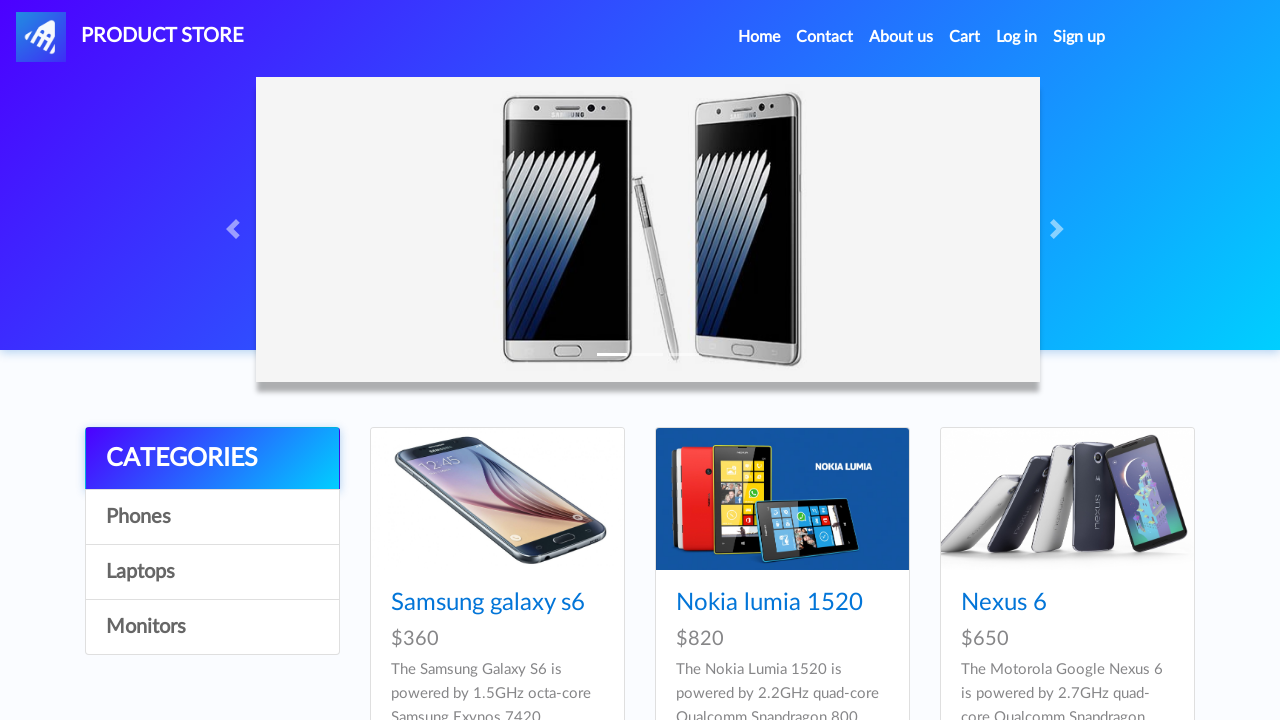

Opened Nokia Lumia product in new tab using Ctrl+Click
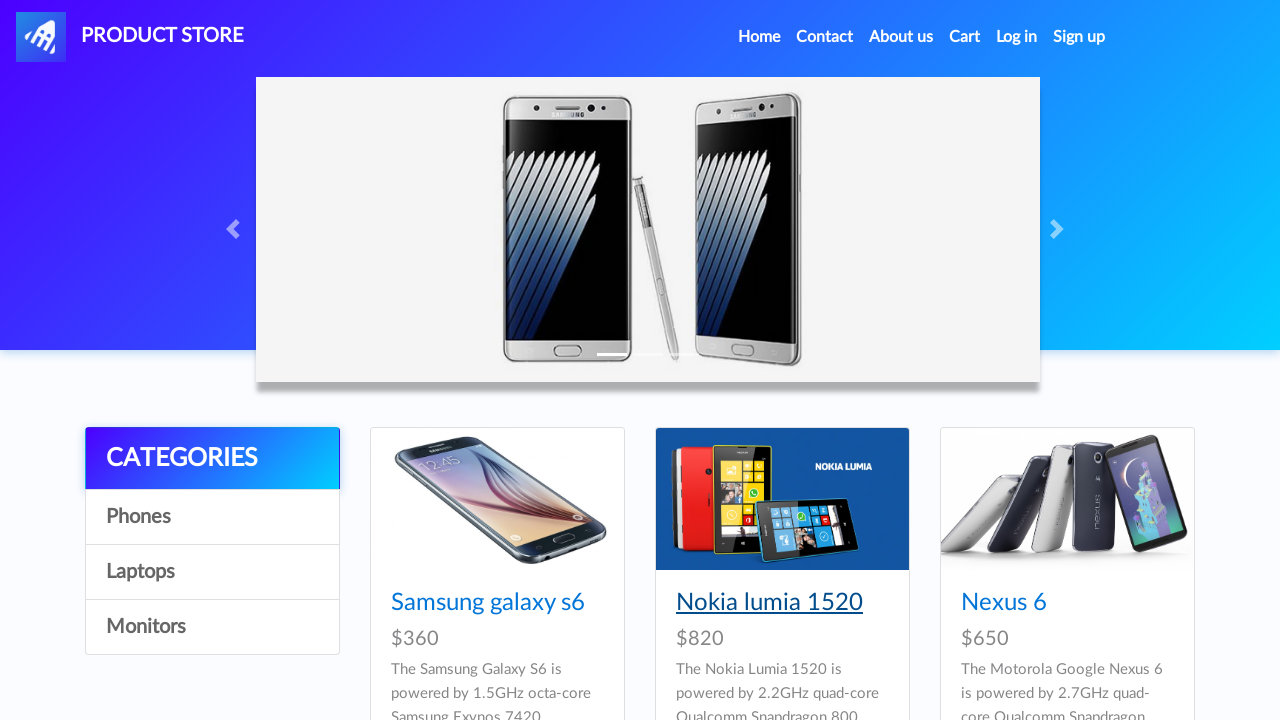

Waited for new tab to fully load
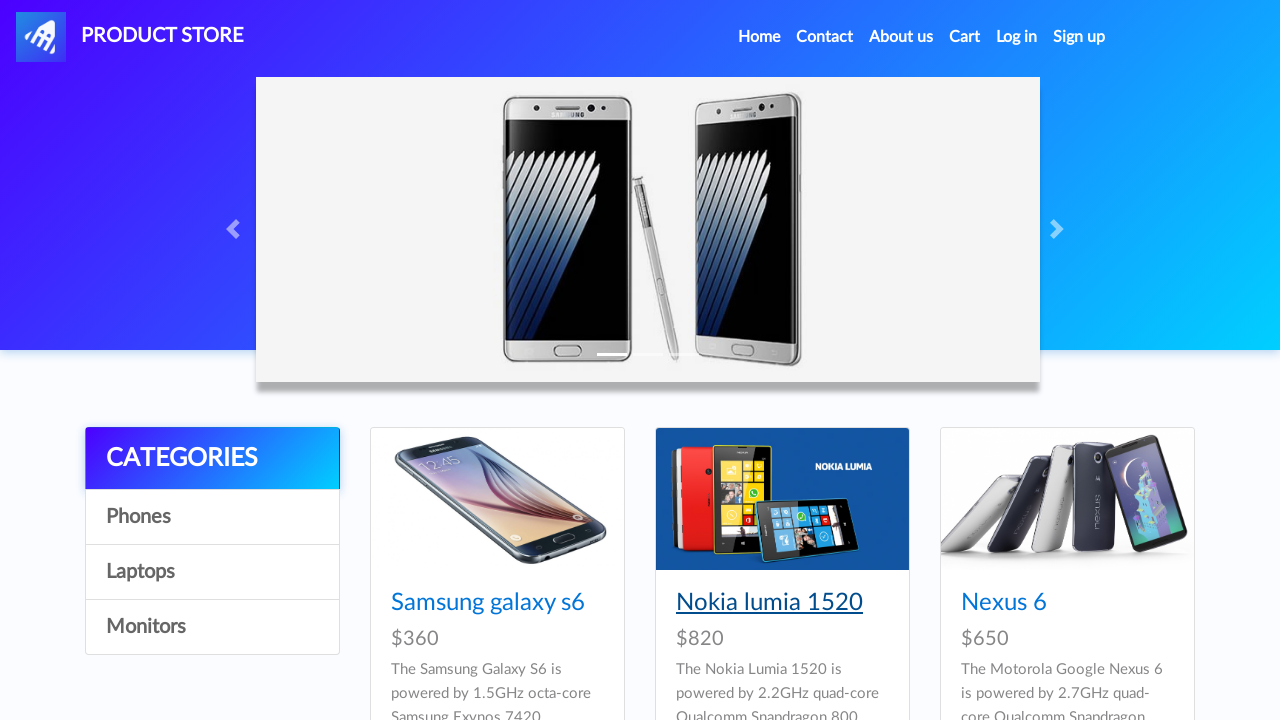

Clicked 'Add to Cart' button for Nokia Lumia product at (610, 440) on xpath=//a[@onclick="addToCart(2)"]
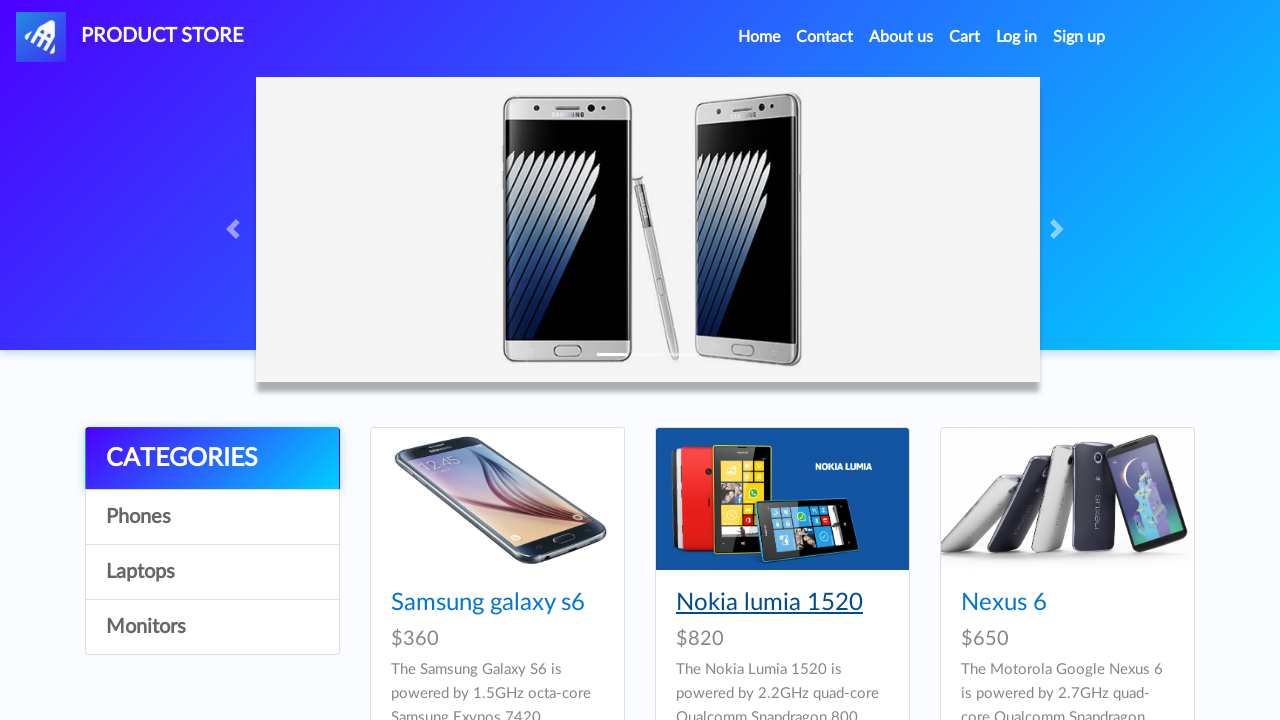

Set up dialog handler to accept alerts
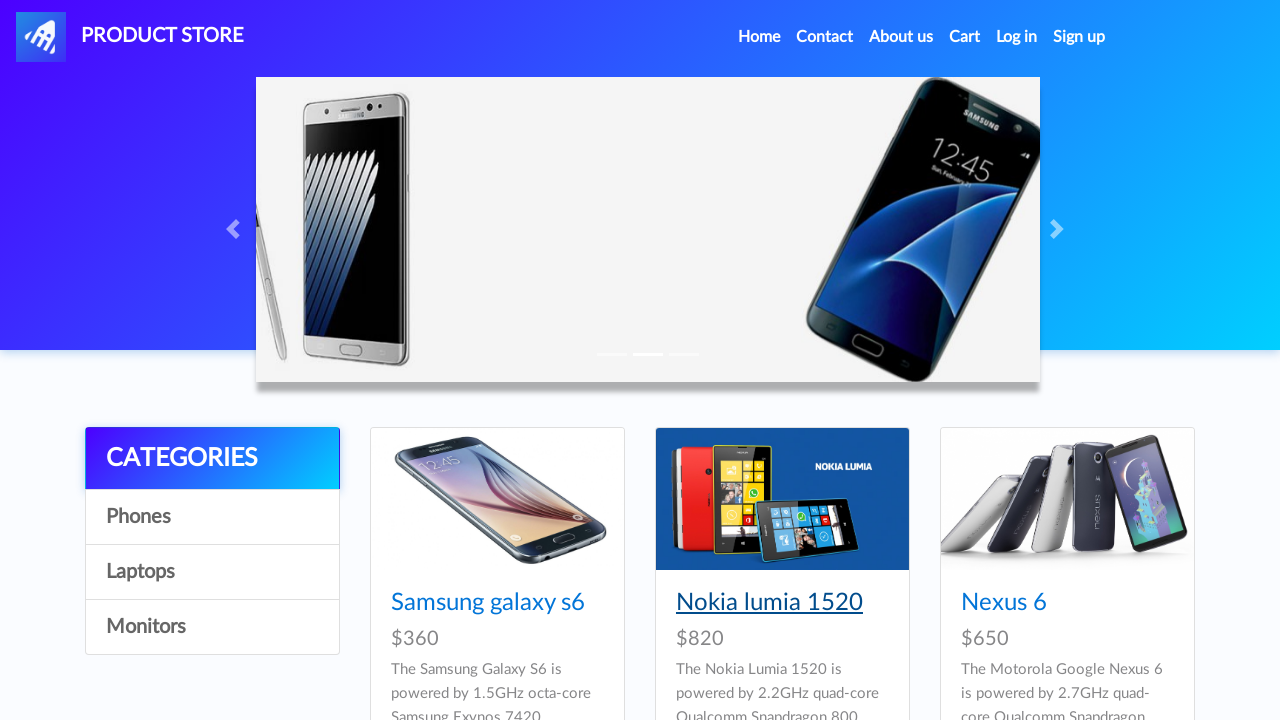

Closed product tab and returned to main window
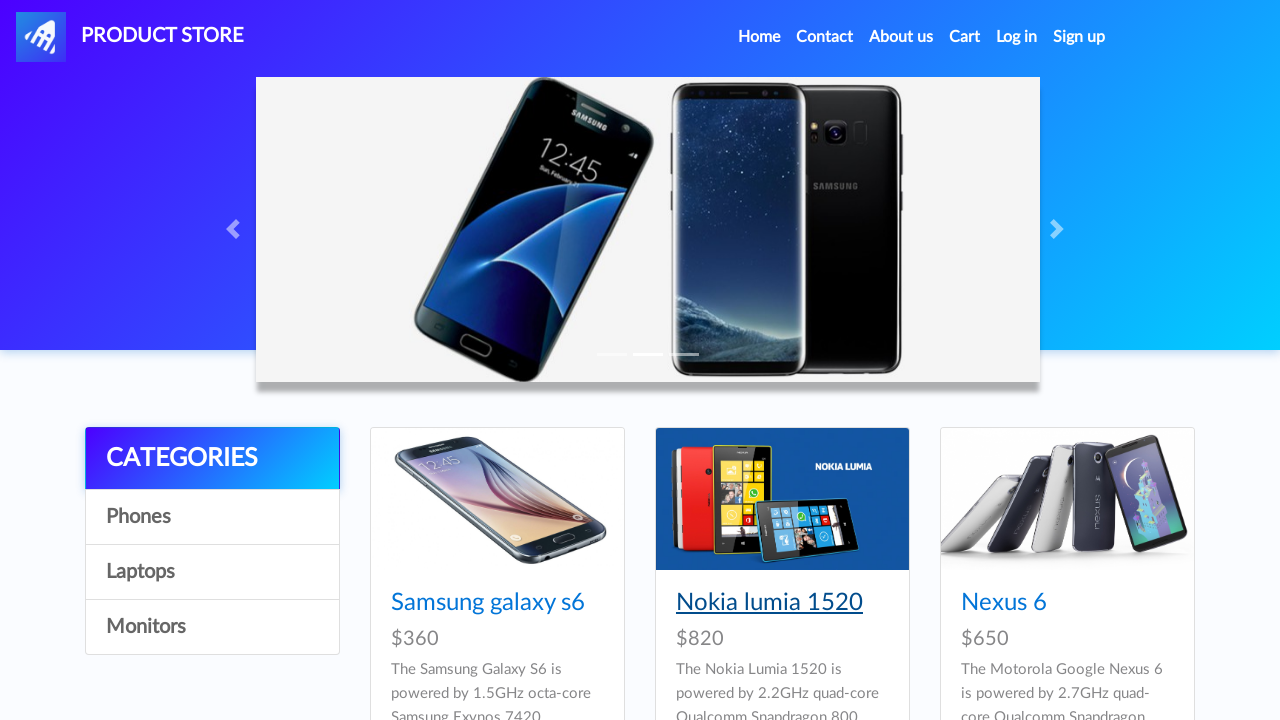

Clicked on shopping cart icon at (965, 37) on #cartur
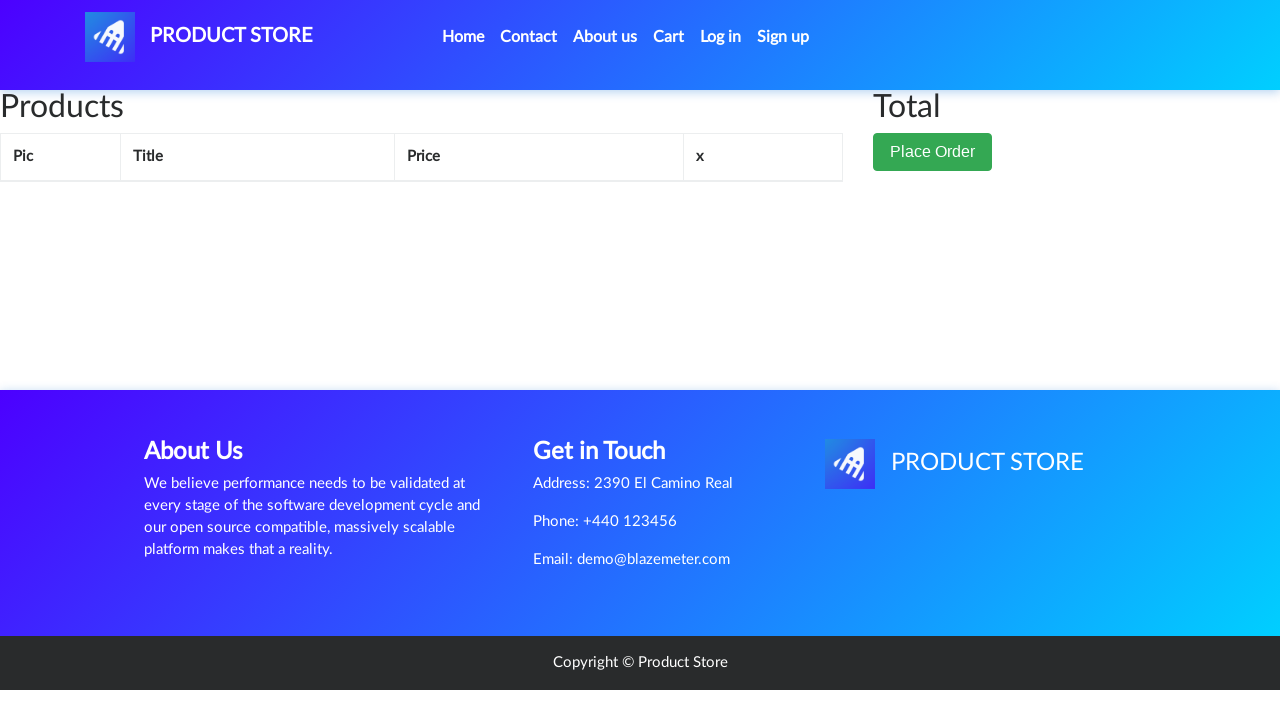

Waited for cart item to appear
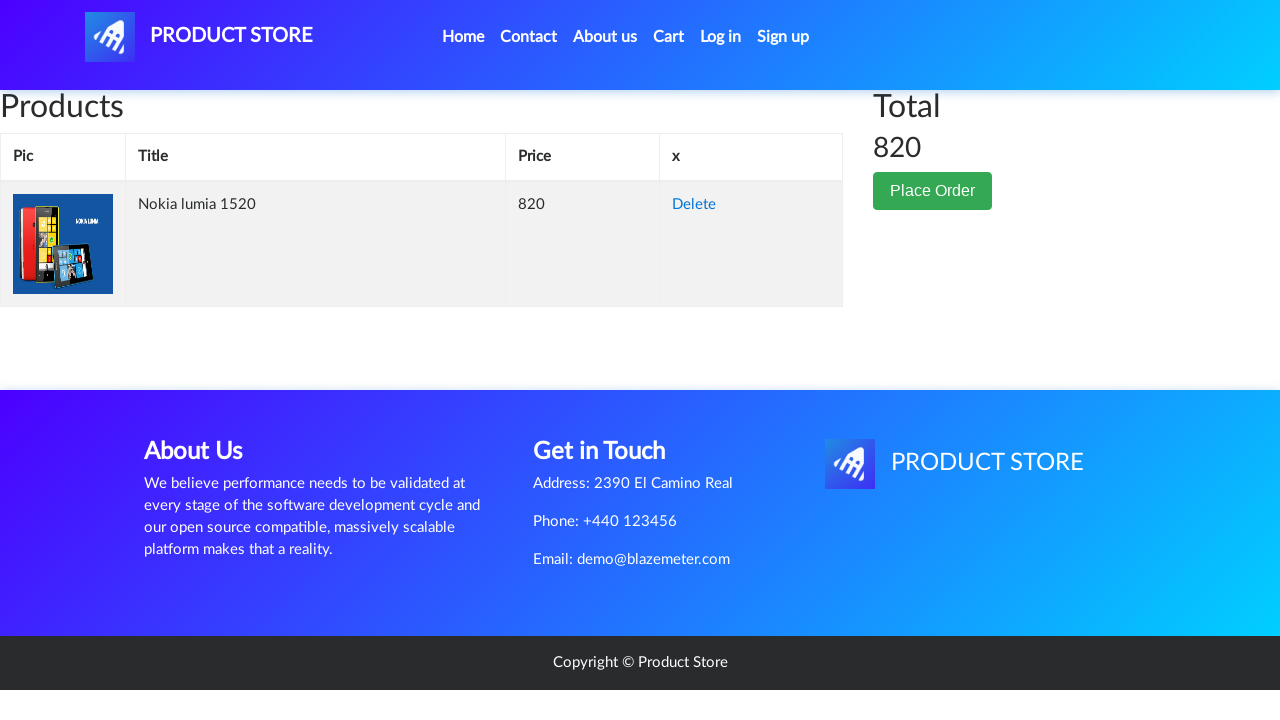

Retrieved product name from cart: Nokia lumia 1520
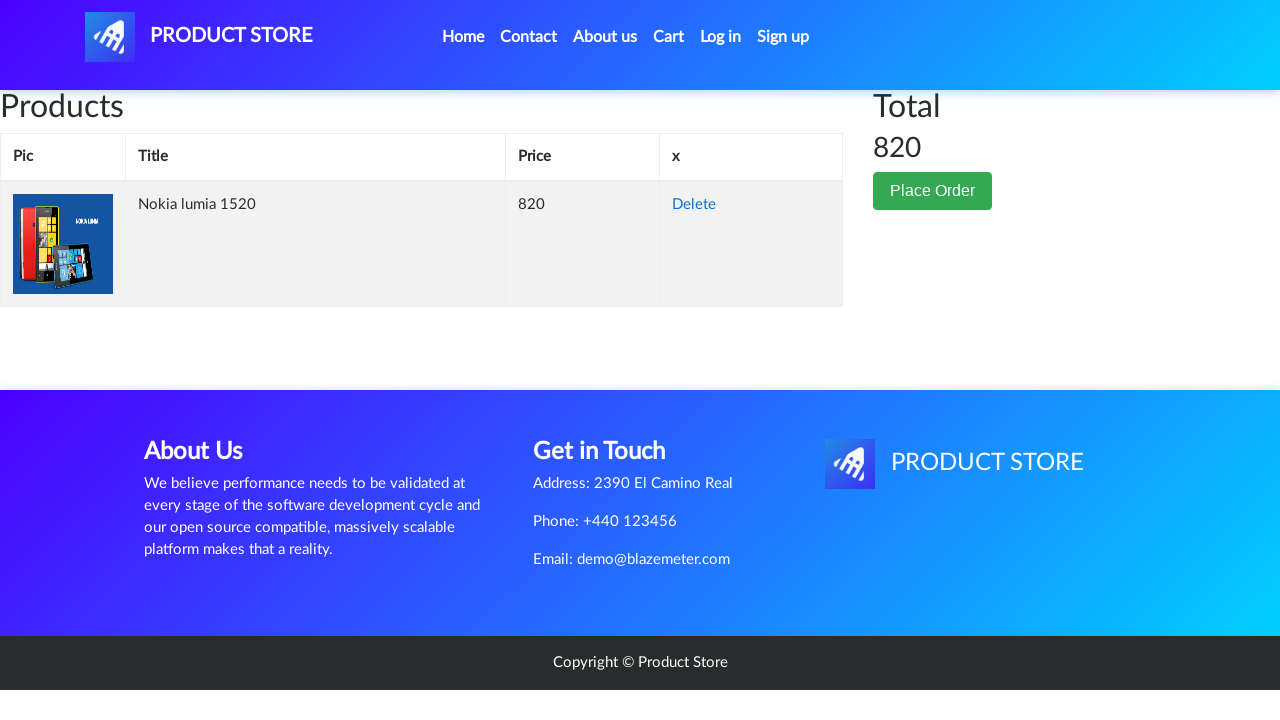

Verified Nokia lumia 1520 is present in shopping cart
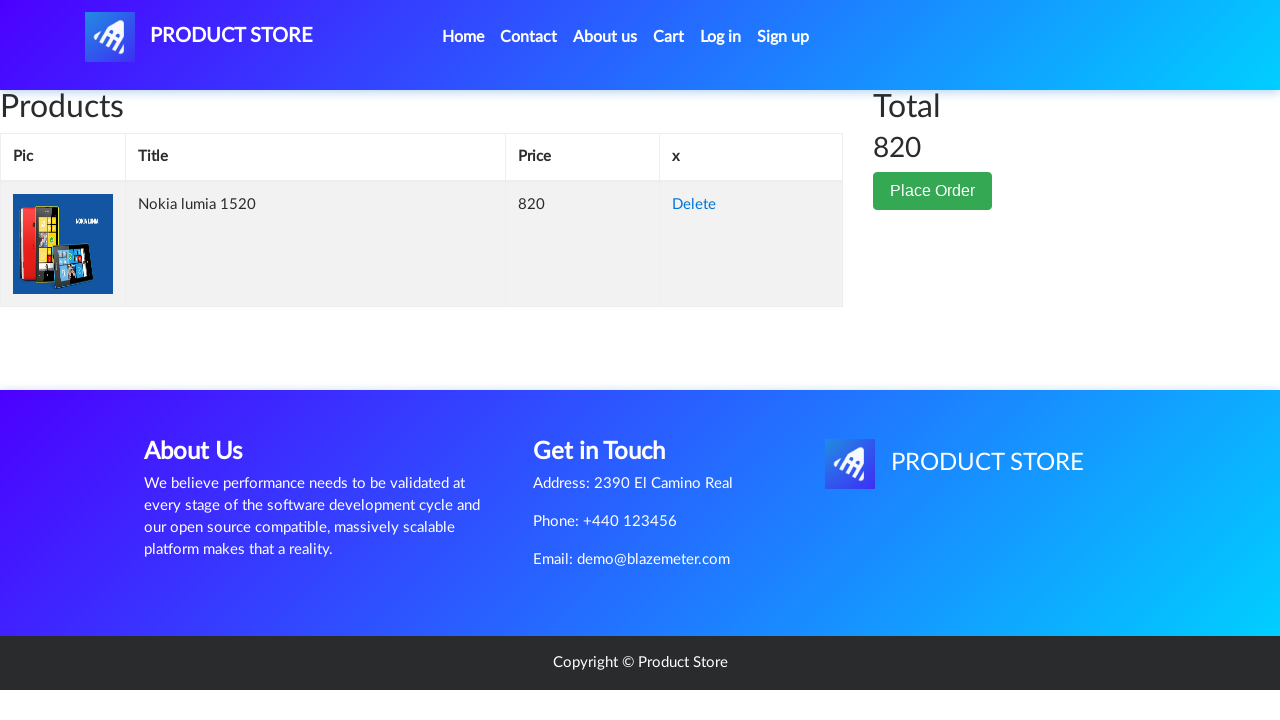

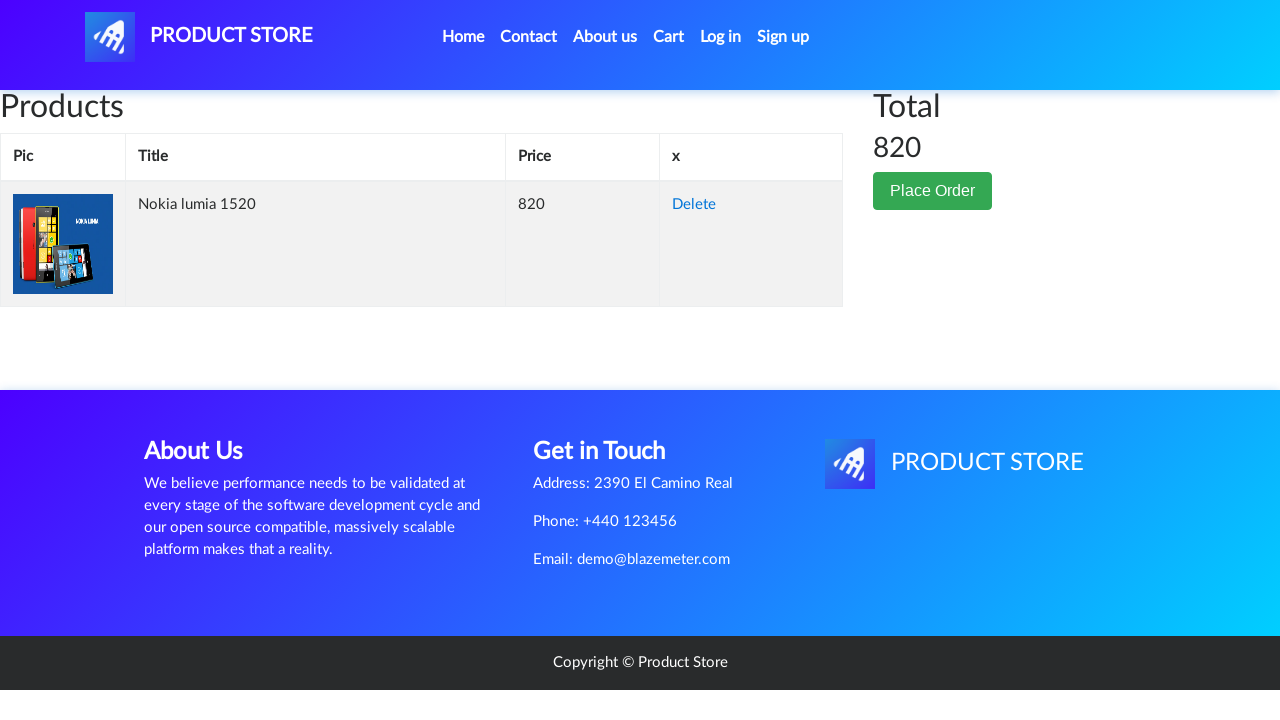